Tests alert popup handling by triggering different types of alerts (standard and confirmation) and interacting with them using accept and dismiss actions

Starting URL: https://rahulshettyacademy.com/AutomationPractice/

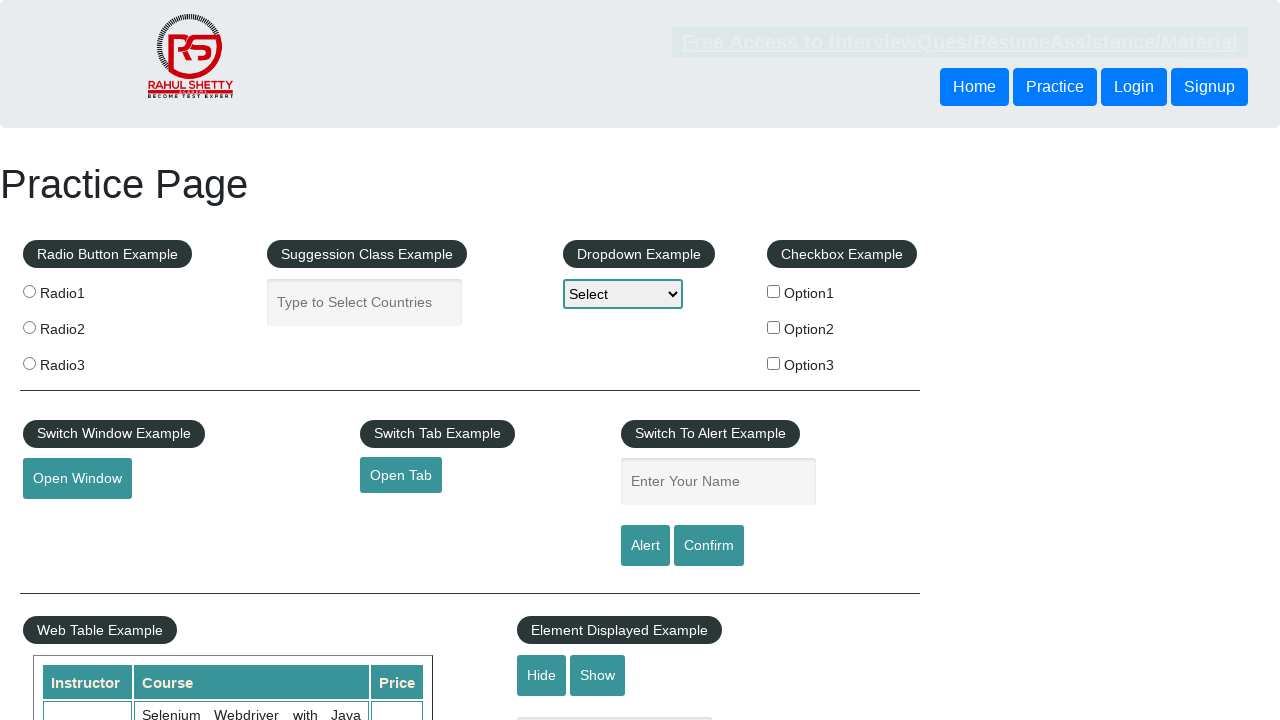

Filled input field with 'shashank' on input[class='inputs']
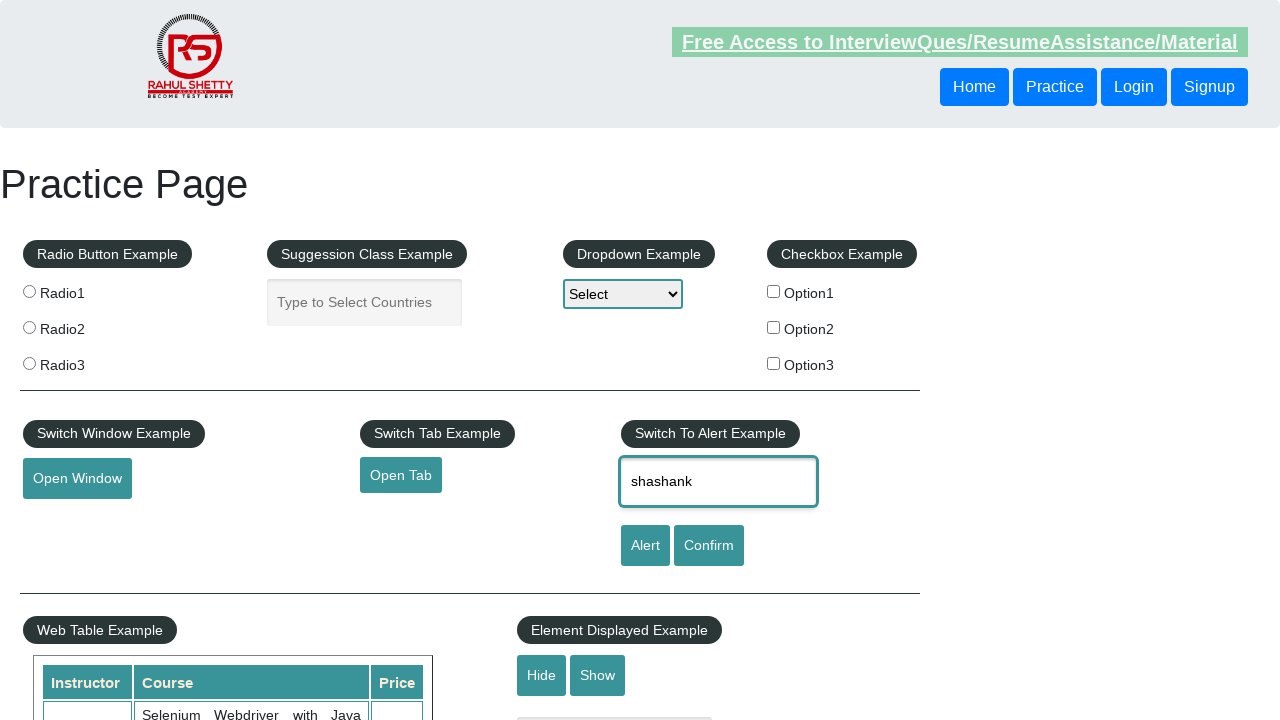

Clicked alert button to trigger standard alert at (645, 546) on #alertbtn
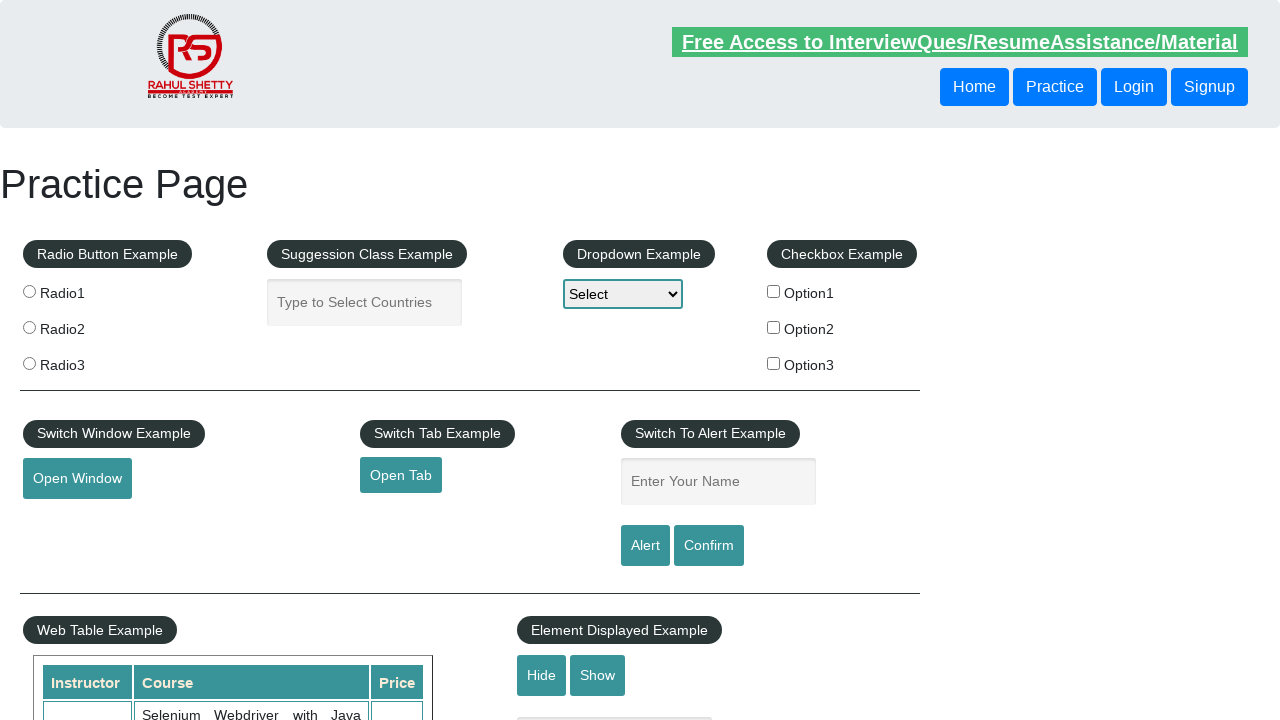

Set up dialog handler to accept alerts
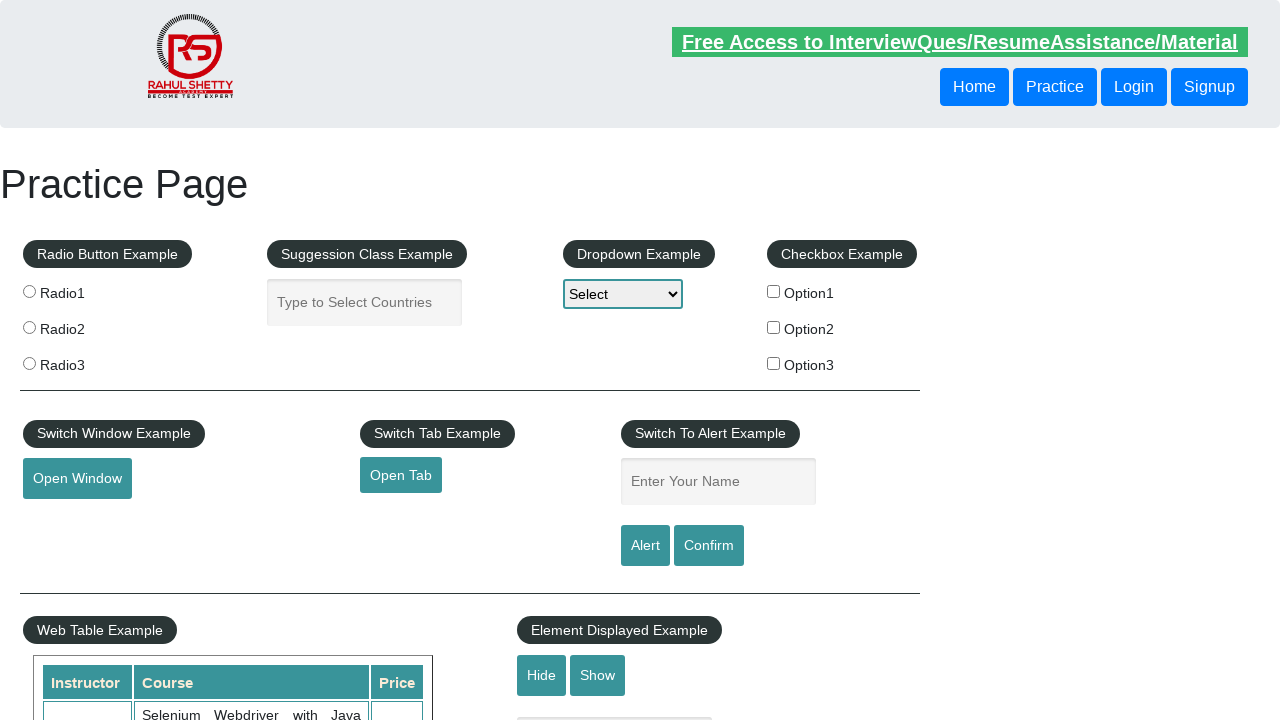

Filled input field with 'shashank' again on input[class='inputs']
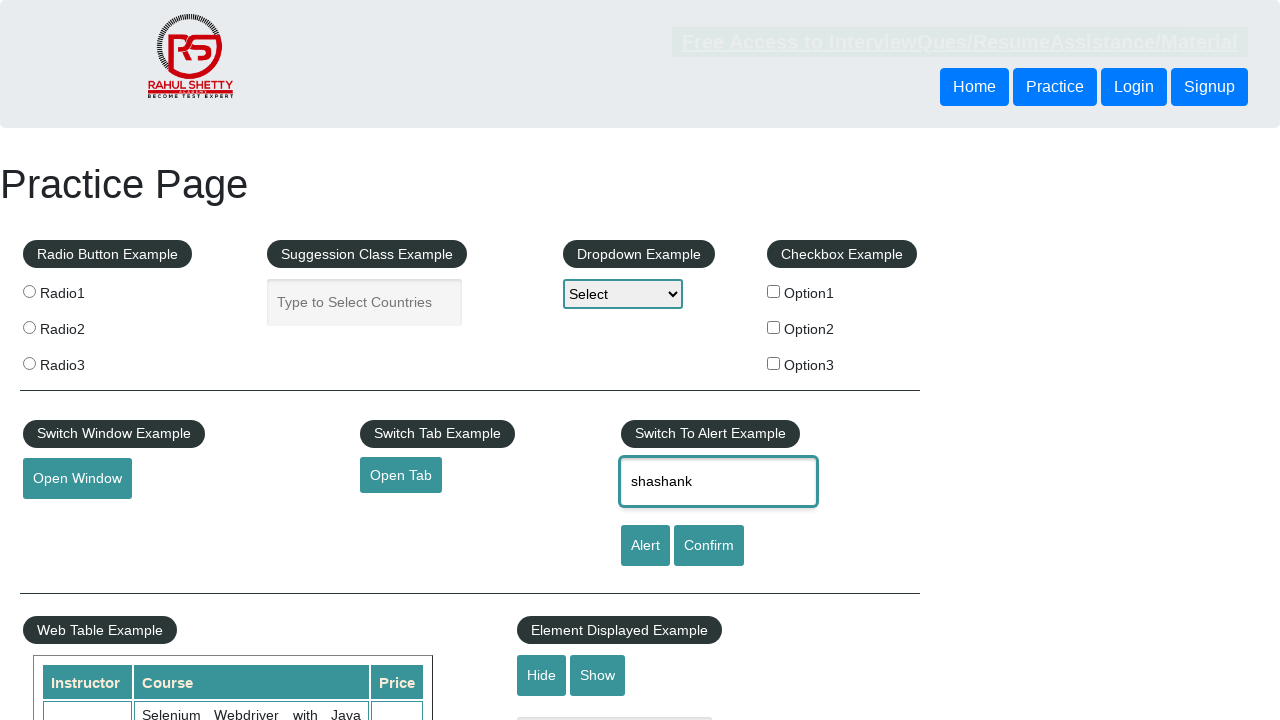

Clicked confirmation button to trigger confirmation alert at (709, 546) on #confirmbtn
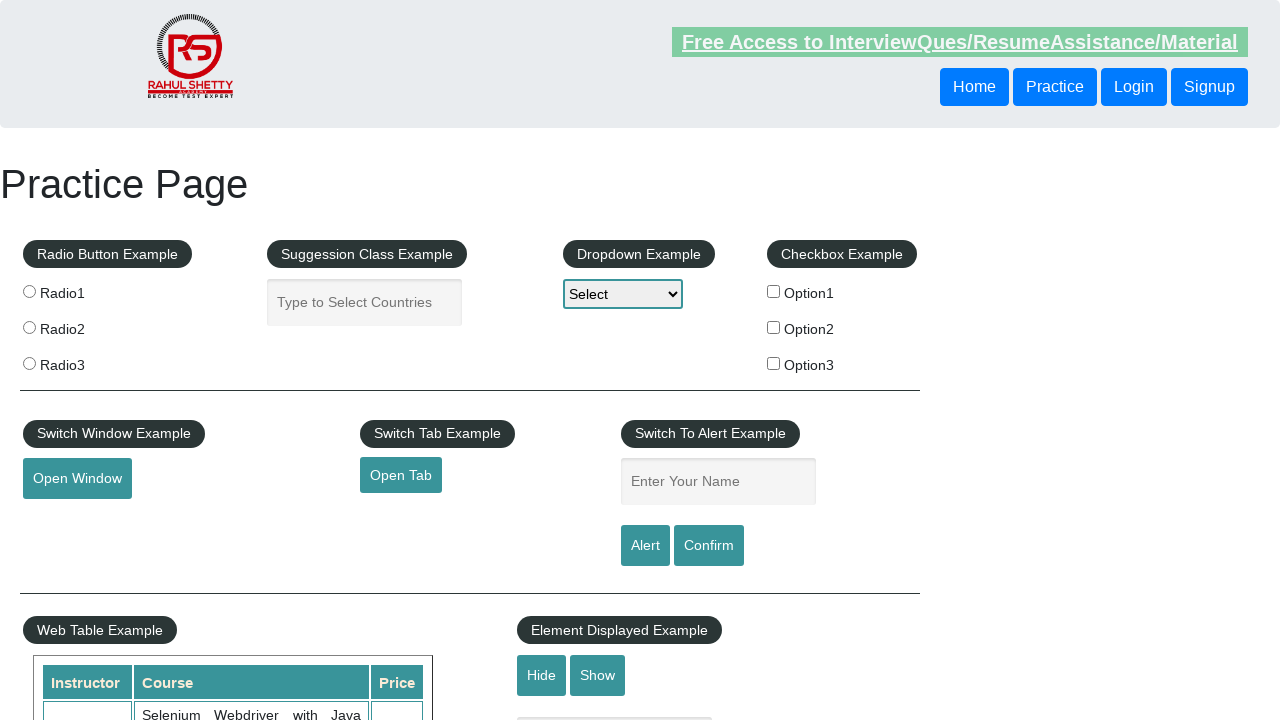

Set up dialog handler to dismiss confirmation alerts
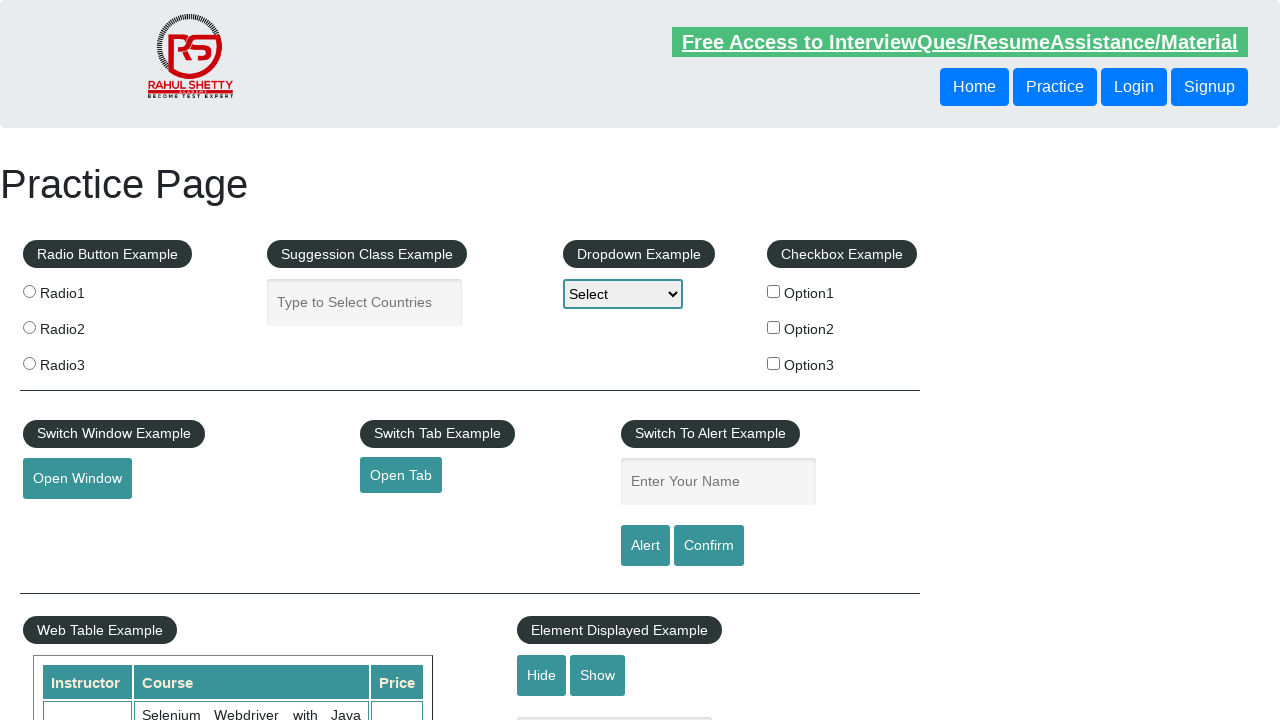

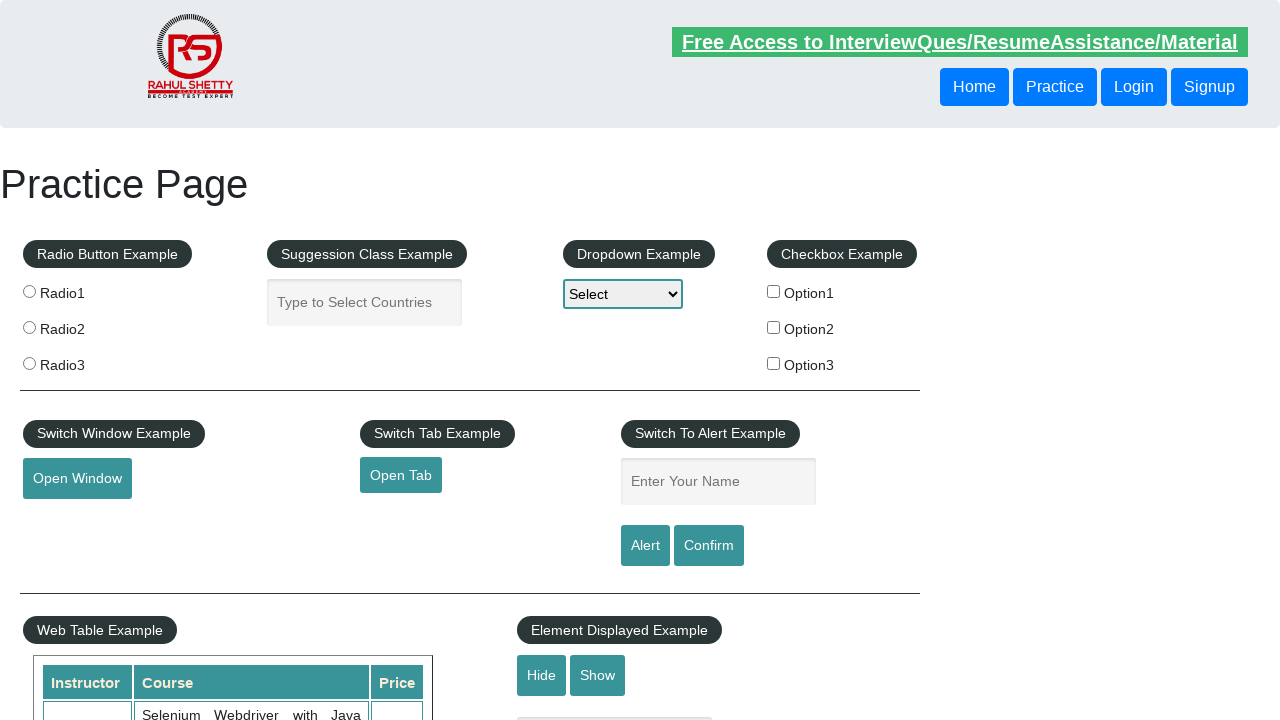